Tests drag and drop functionality by dragging an element to a droppable target area within an iframe

Starting URL: https://jqueryui.com/droppable/

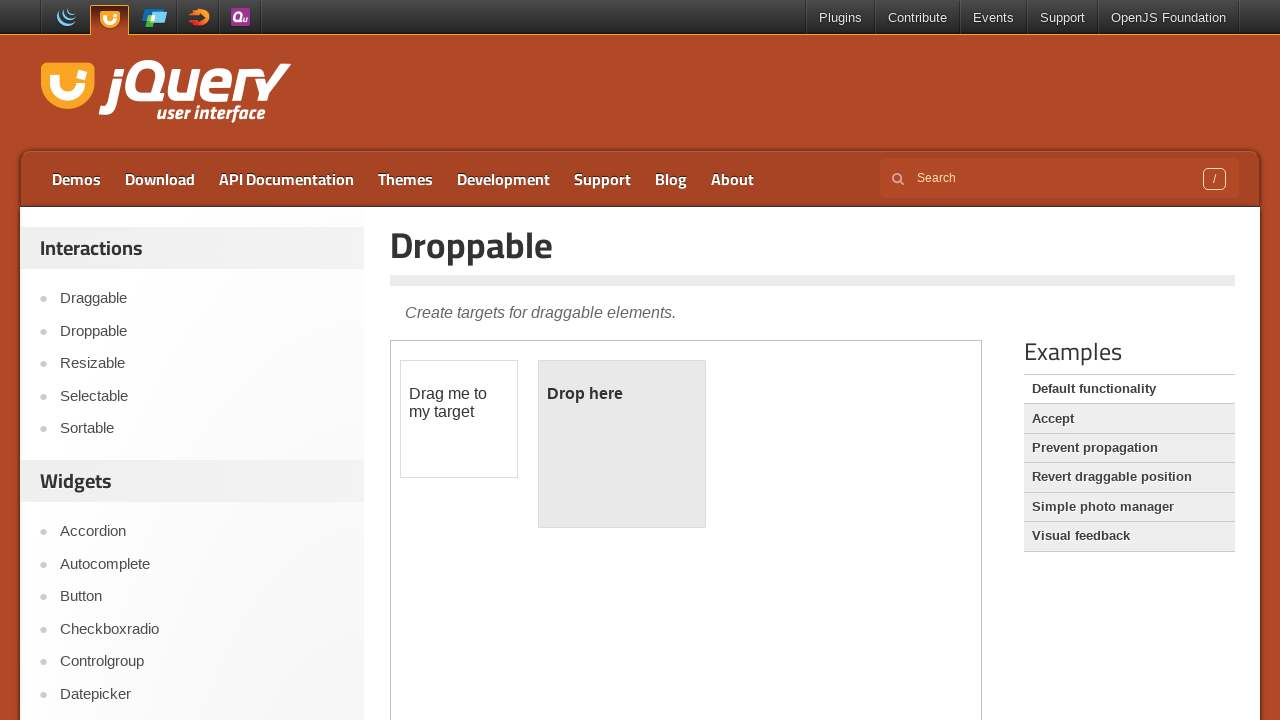

Located the iframe containing drag and drop demo
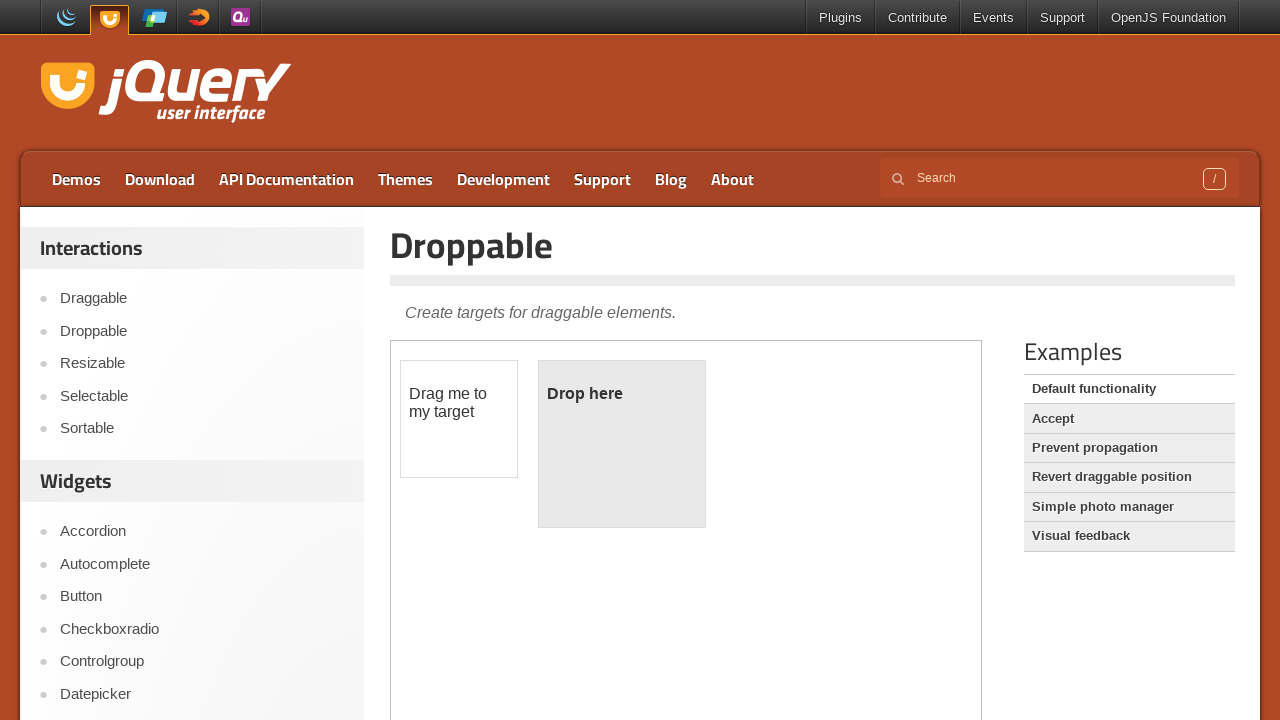

Located draggable element with text 'Drag me to my target'
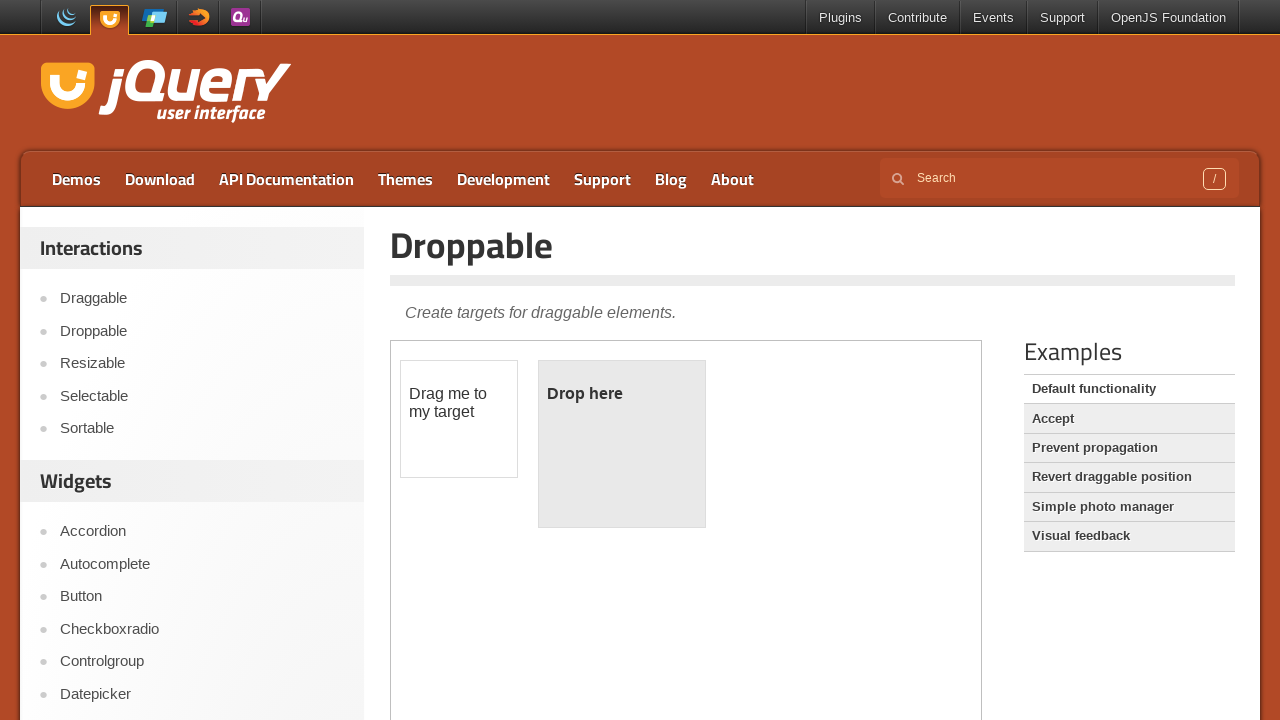

Located droppable target area with id 'droppable'
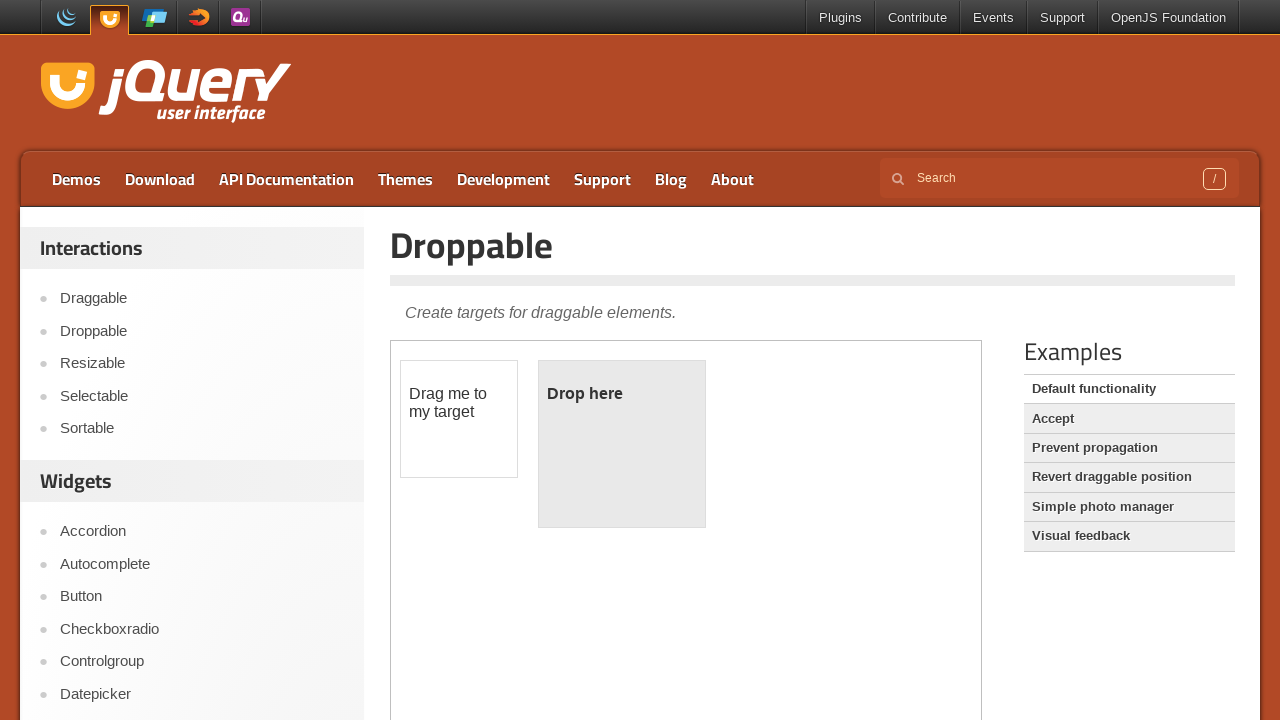

Dragged element to droppable target area at (622, 444)
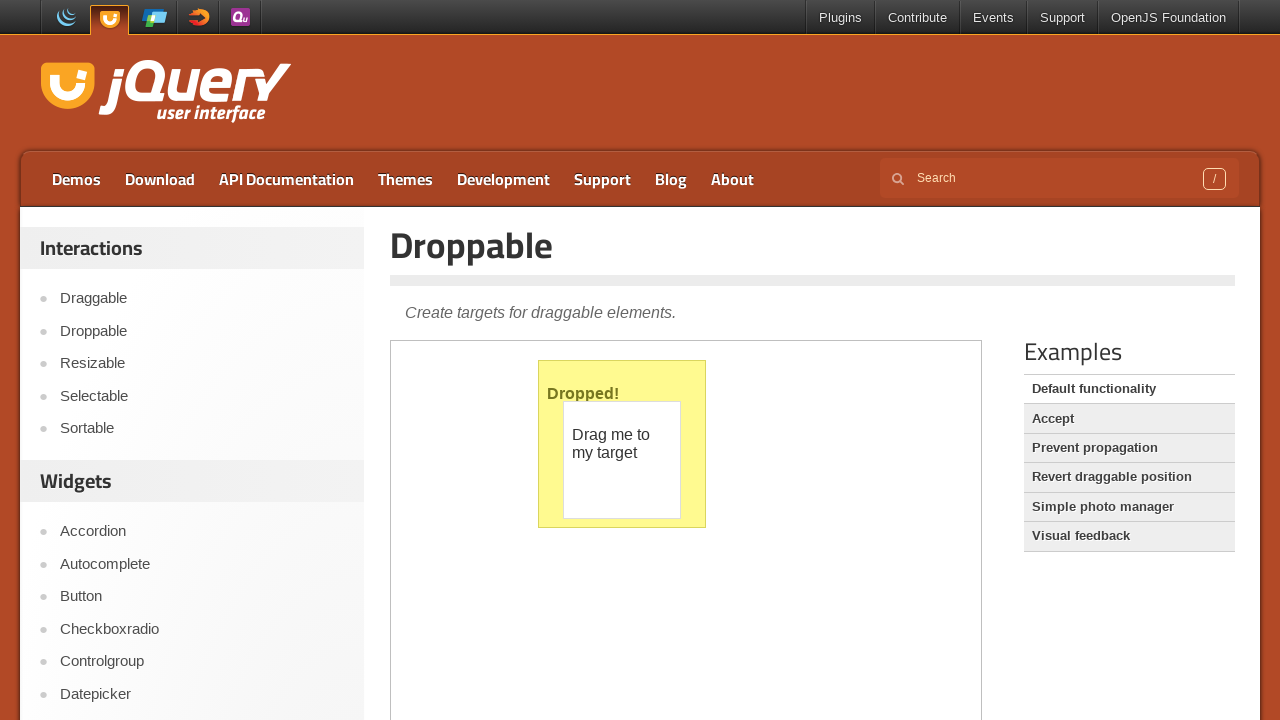

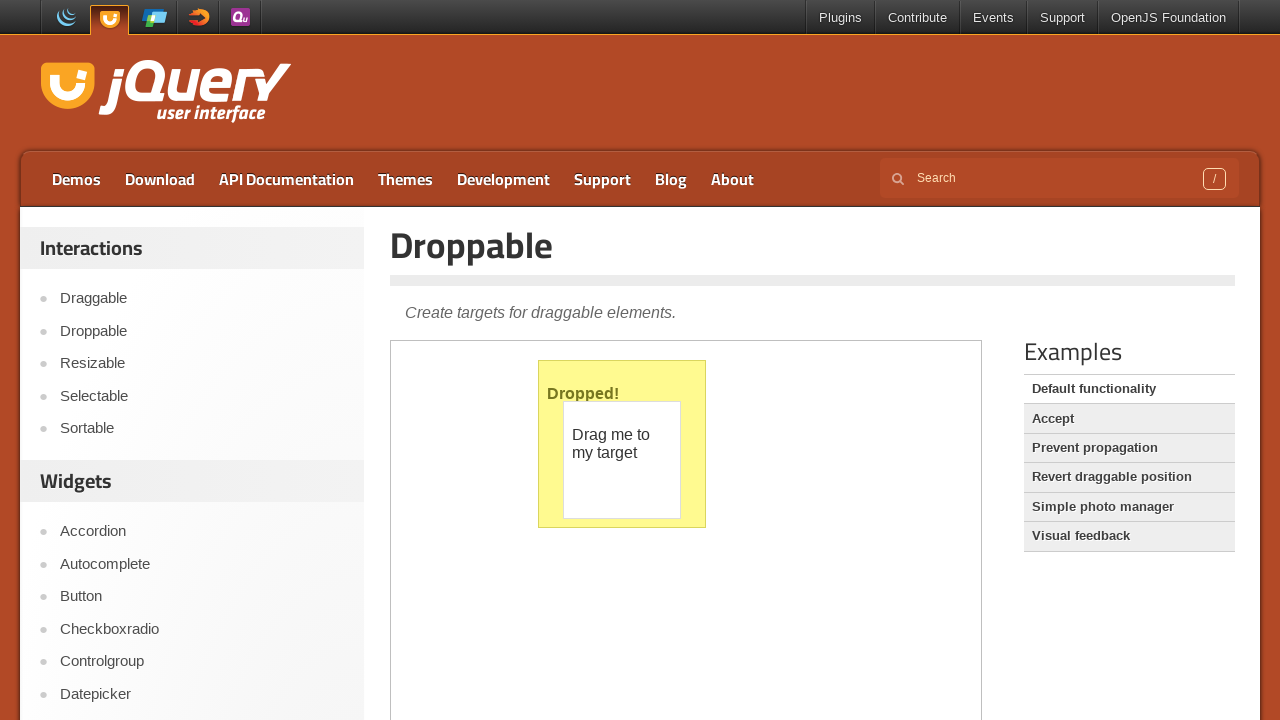